Tests the flight booking calendar on Delta Airlines website by selecting a departure date in October (11th) and a return date in December (20th), navigating through months using the Next button.

Starting URL: https://www.delta.com/

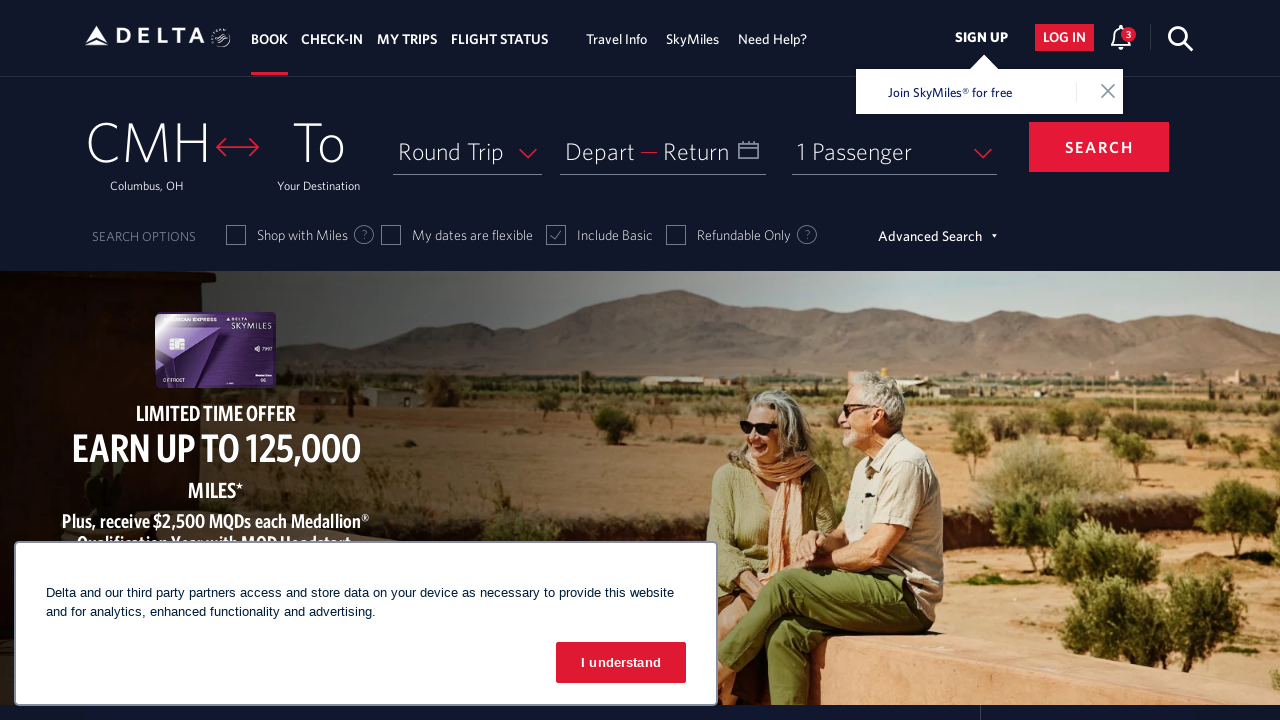

Clicked departure date input to open calendar at (663, 151) on #input_departureDate_1
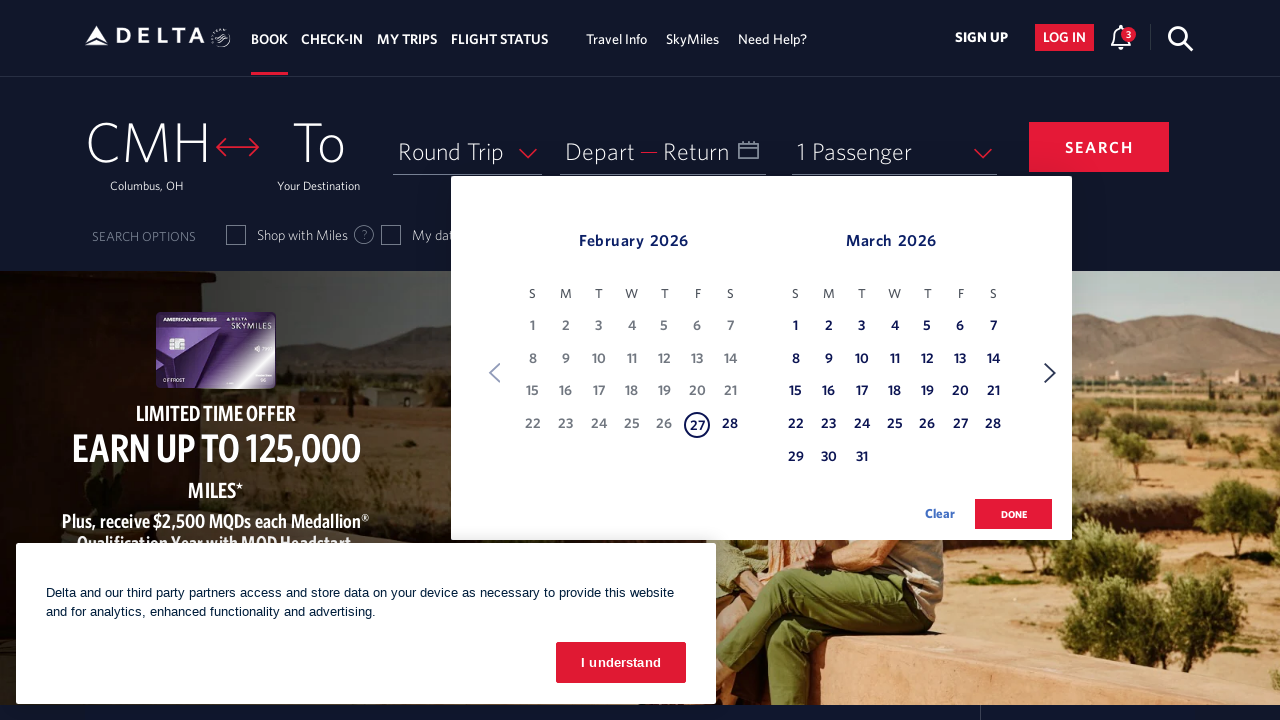

Retrieved departure month: February
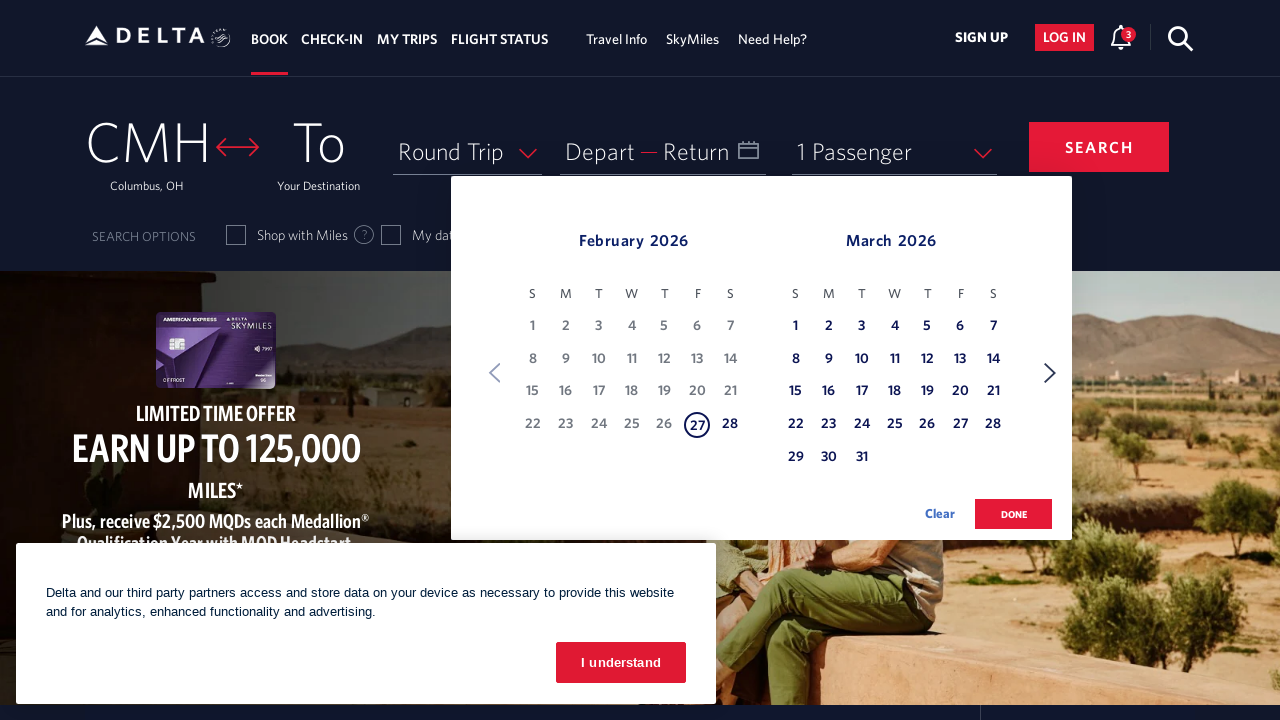

Clicked Next button to navigate to next month for departure date at (1050, 373) on xpath=//span[text() = 'Next']
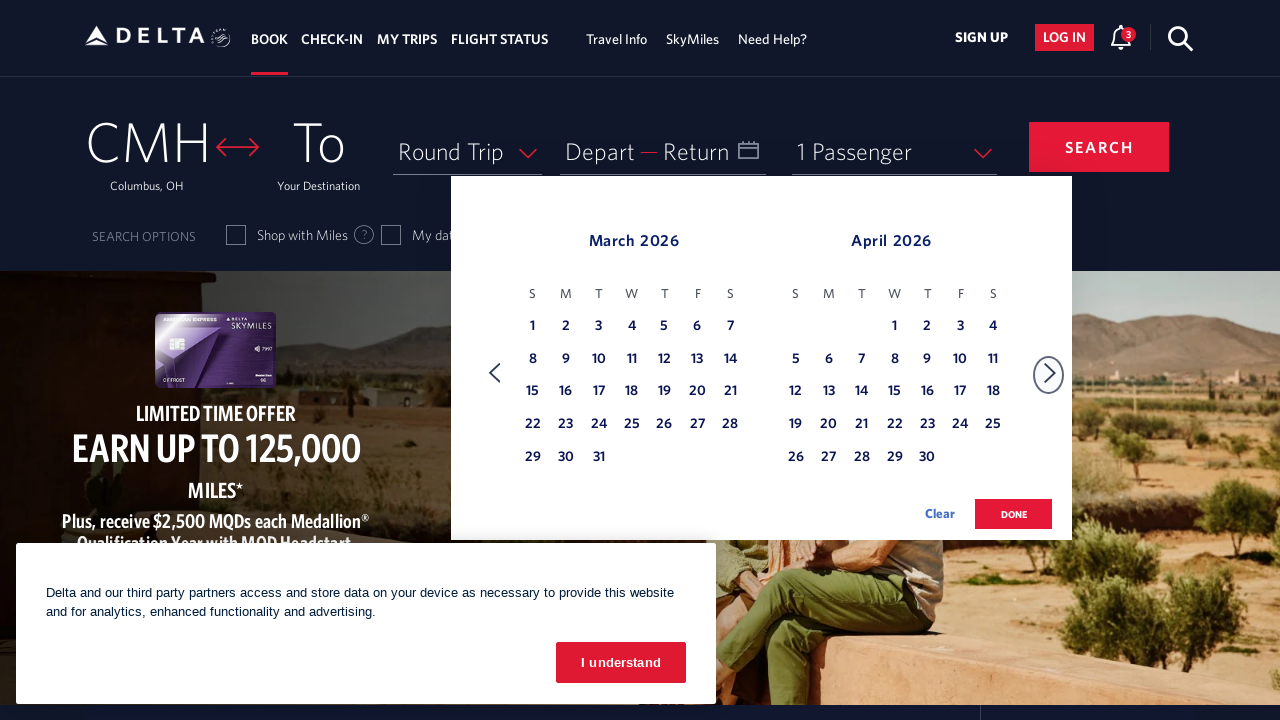

Retrieved departure month: March
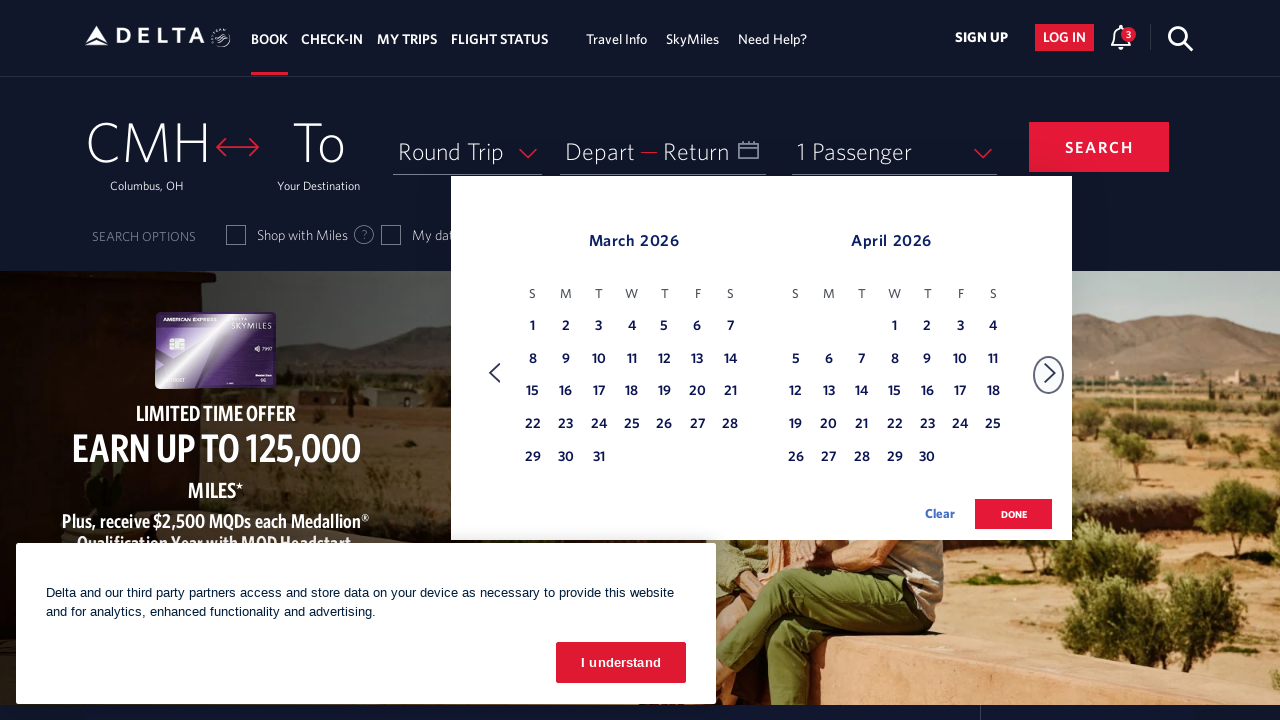

Clicked Next button to navigate to next month for departure date at (1050, 373) on xpath=//span[text() = 'Next']
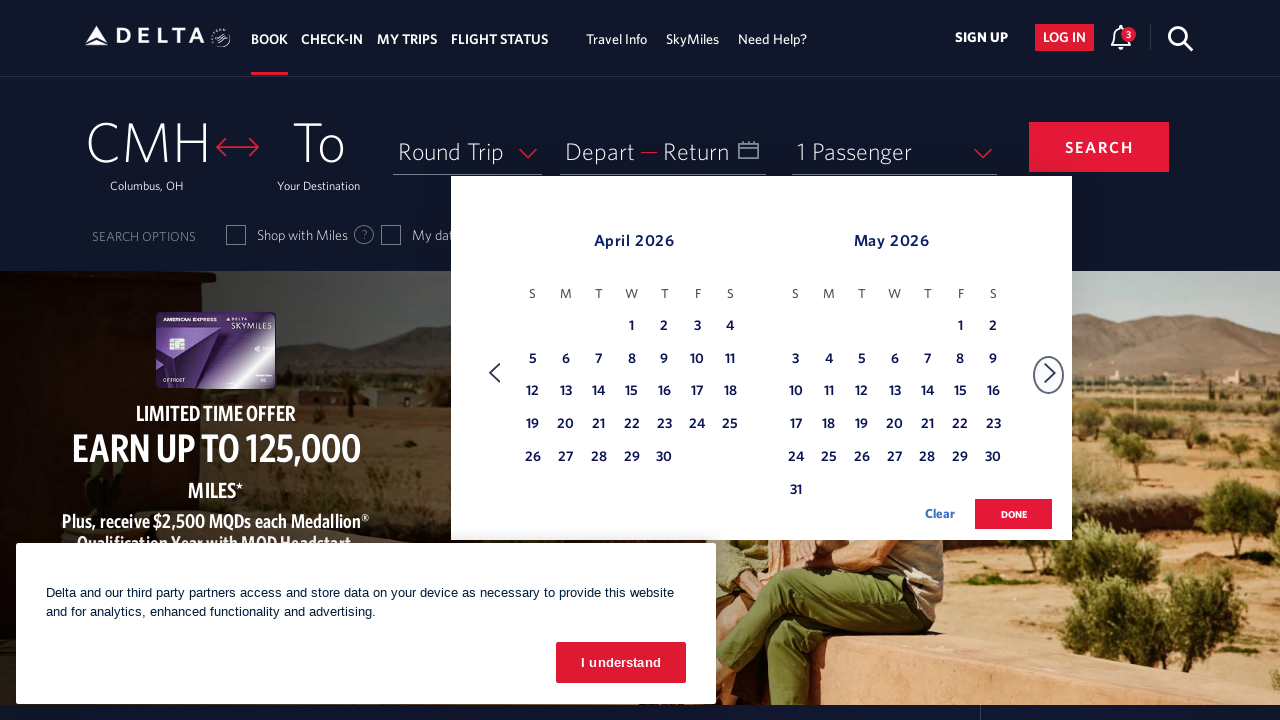

Retrieved departure month: April
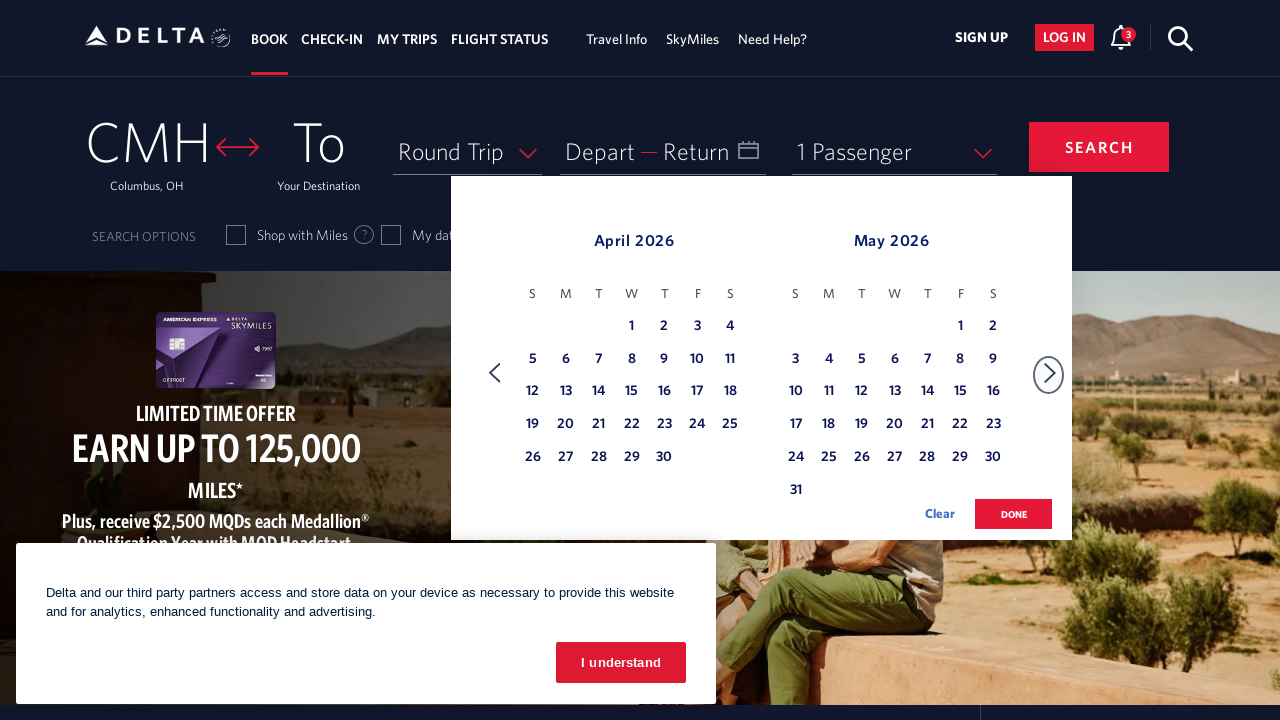

Clicked Next button to navigate to next month for departure date at (1050, 373) on xpath=//span[text() = 'Next']
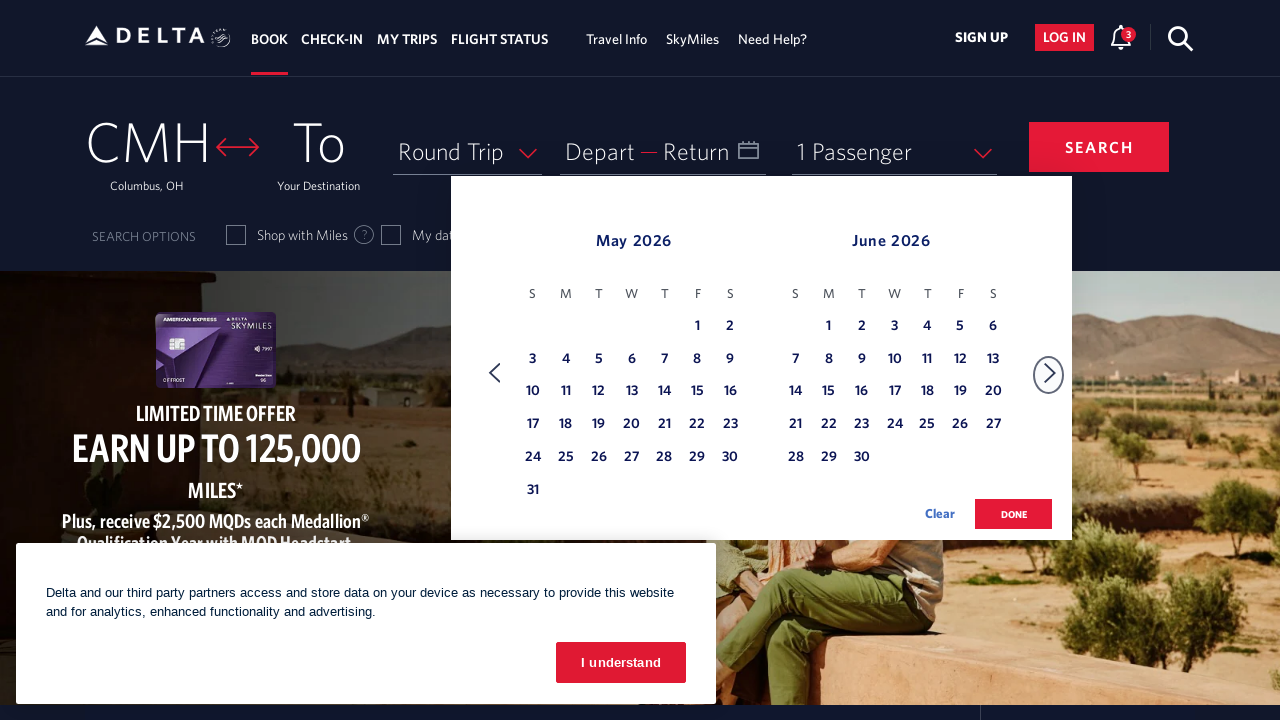

Retrieved departure month: May
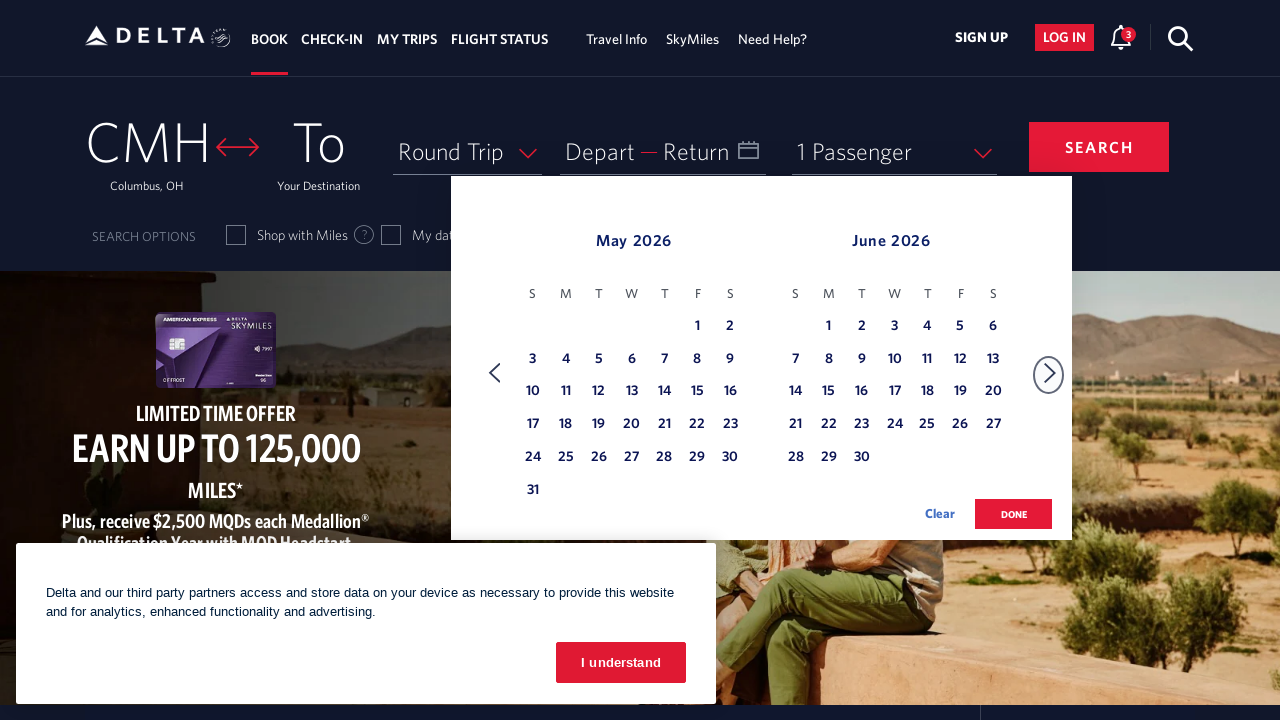

Clicked Next button to navigate to next month for departure date at (1050, 373) on xpath=//span[text() = 'Next']
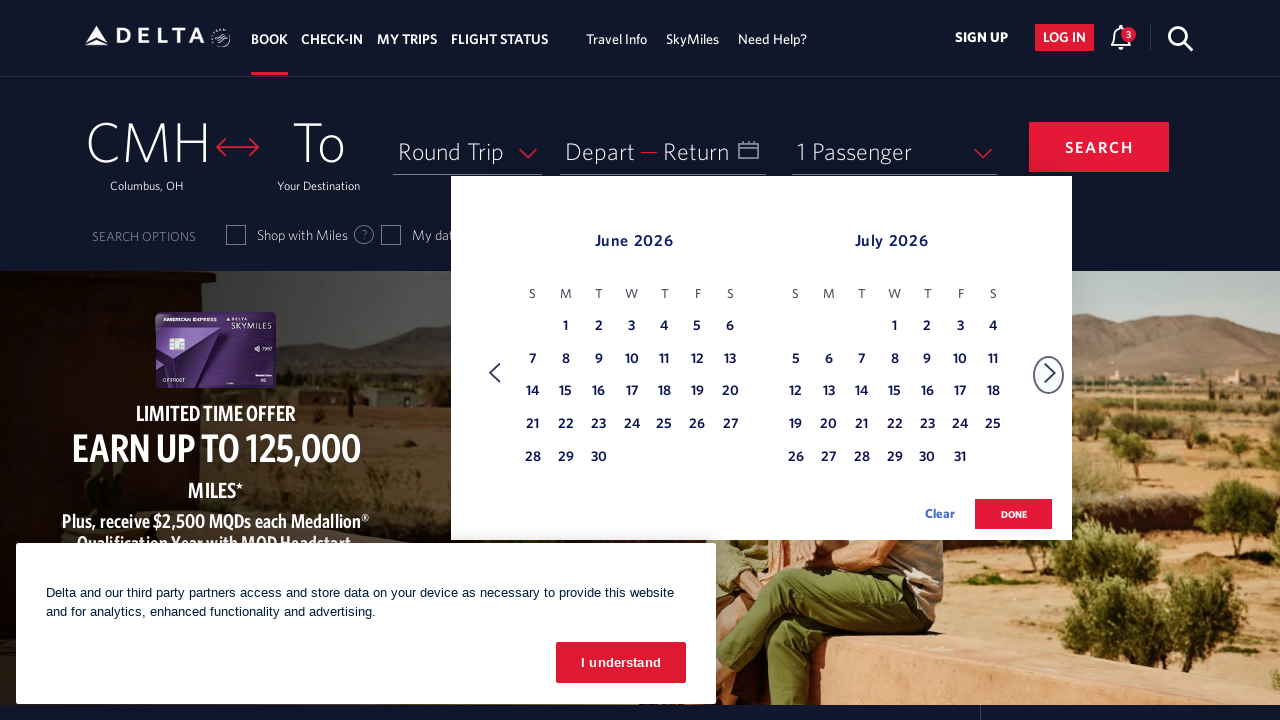

Retrieved departure month: June
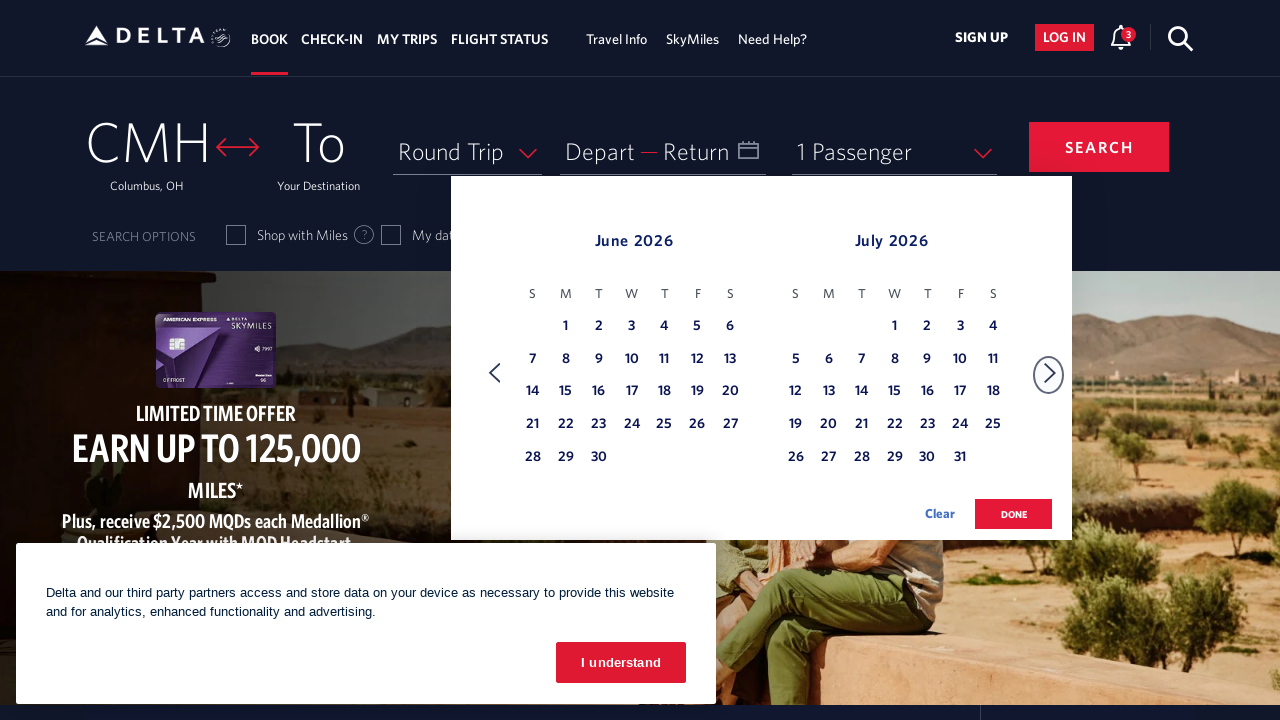

Clicked Next button to navigate to next month for departure date at (1050, 373) on xpath=//span[text() = 'Next']
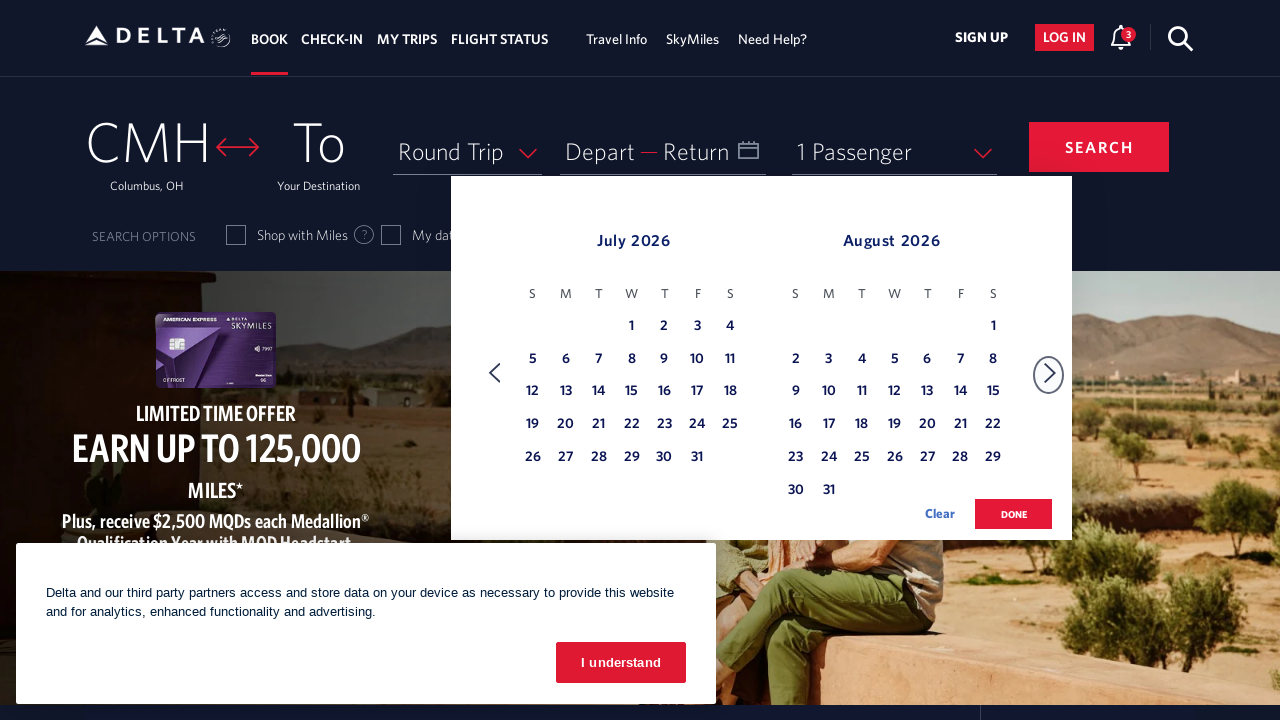

Retrieved departure month: July
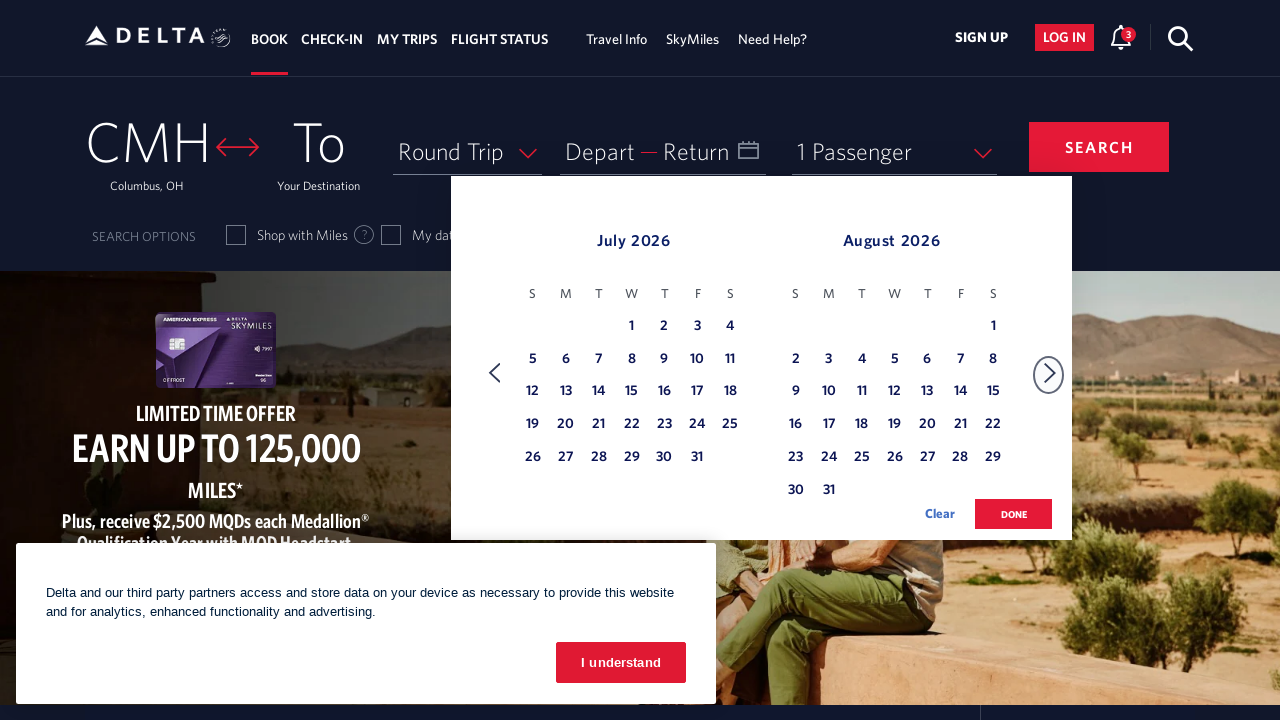

Clicked Next button to navigate to next month for departure date at (1050, 373) on xpath=//span[text() = 'Next']
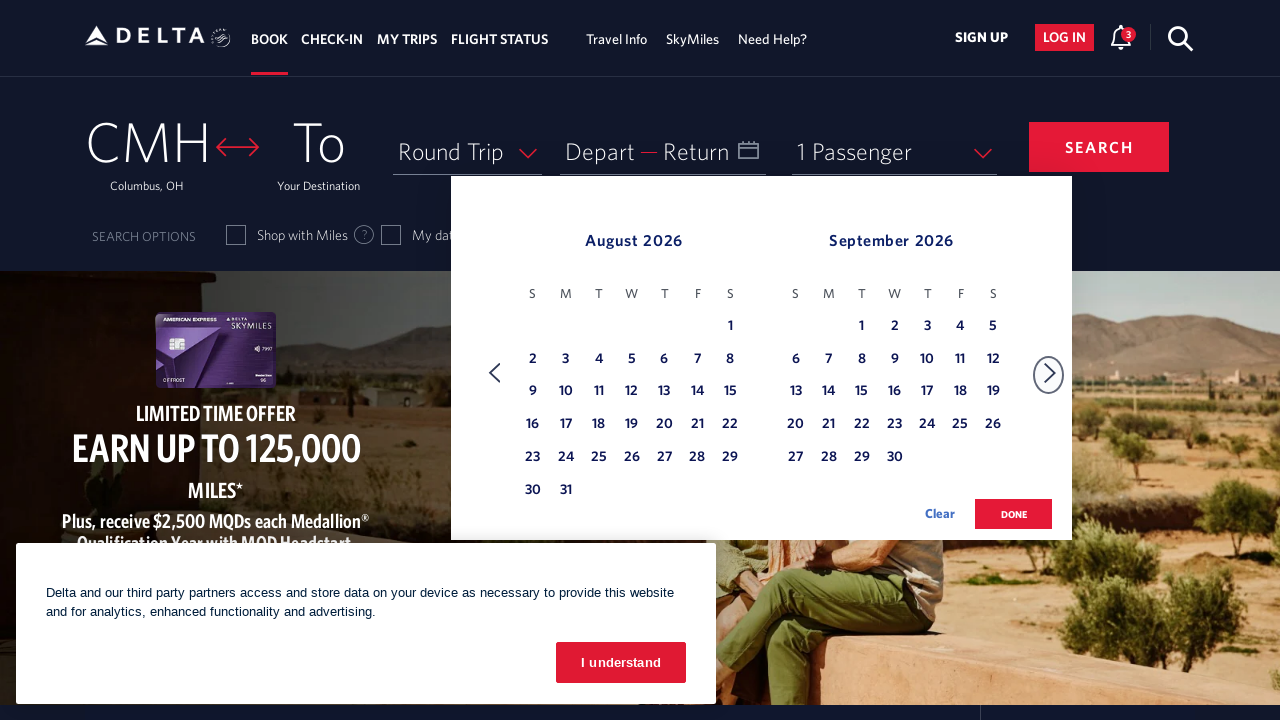

Retrieved departure month: August
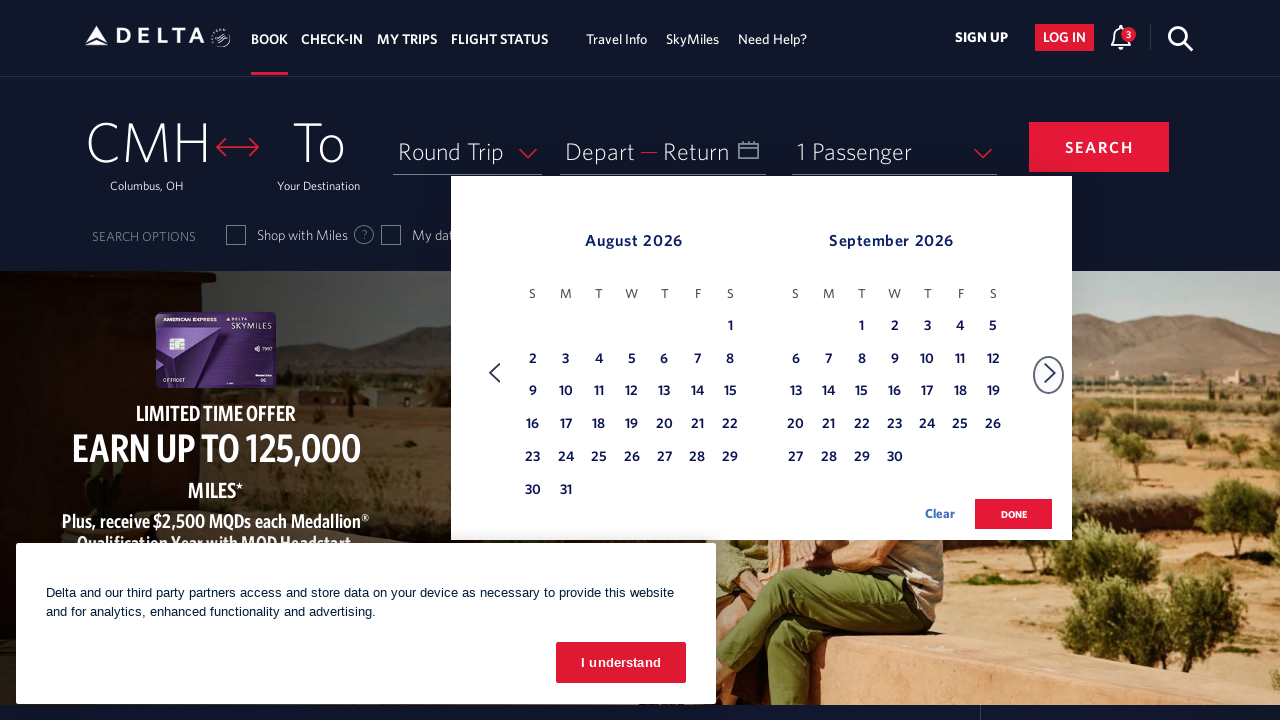

Clicked Next button to navigate to next month for departure date at (1050, 373) on xpath=//span[text() = 'Next']
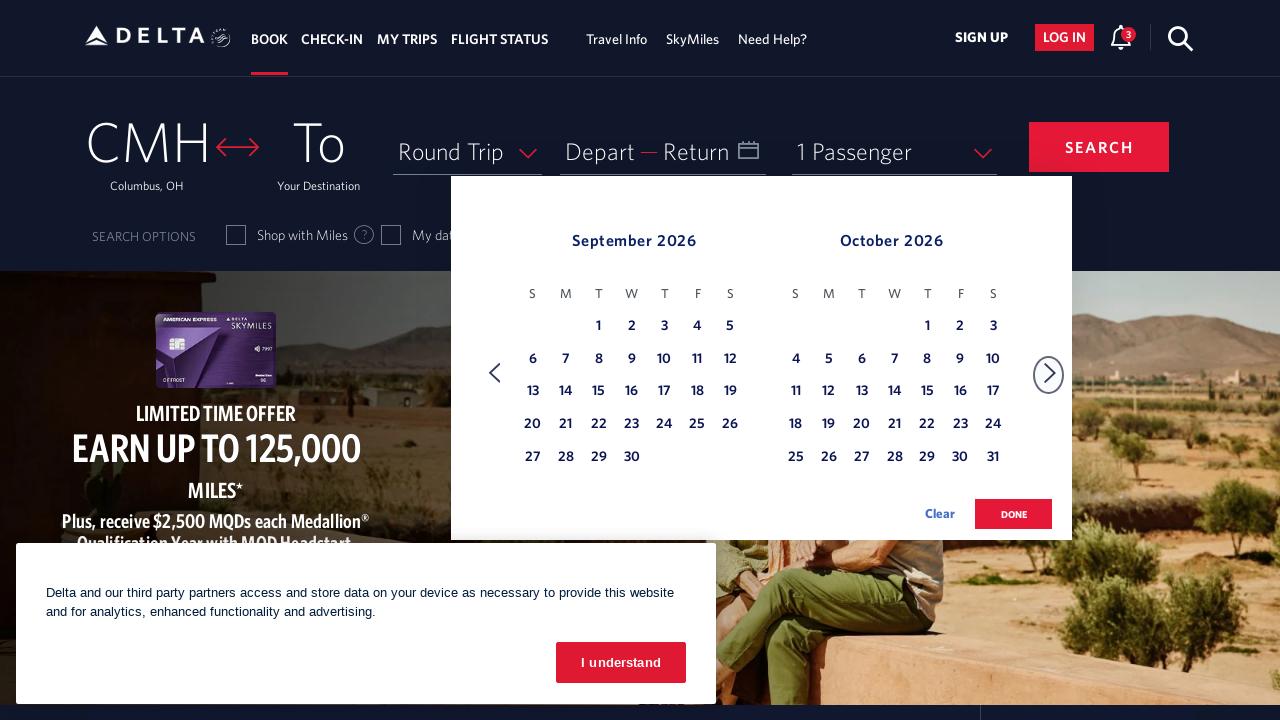

Retrieved departure month: September
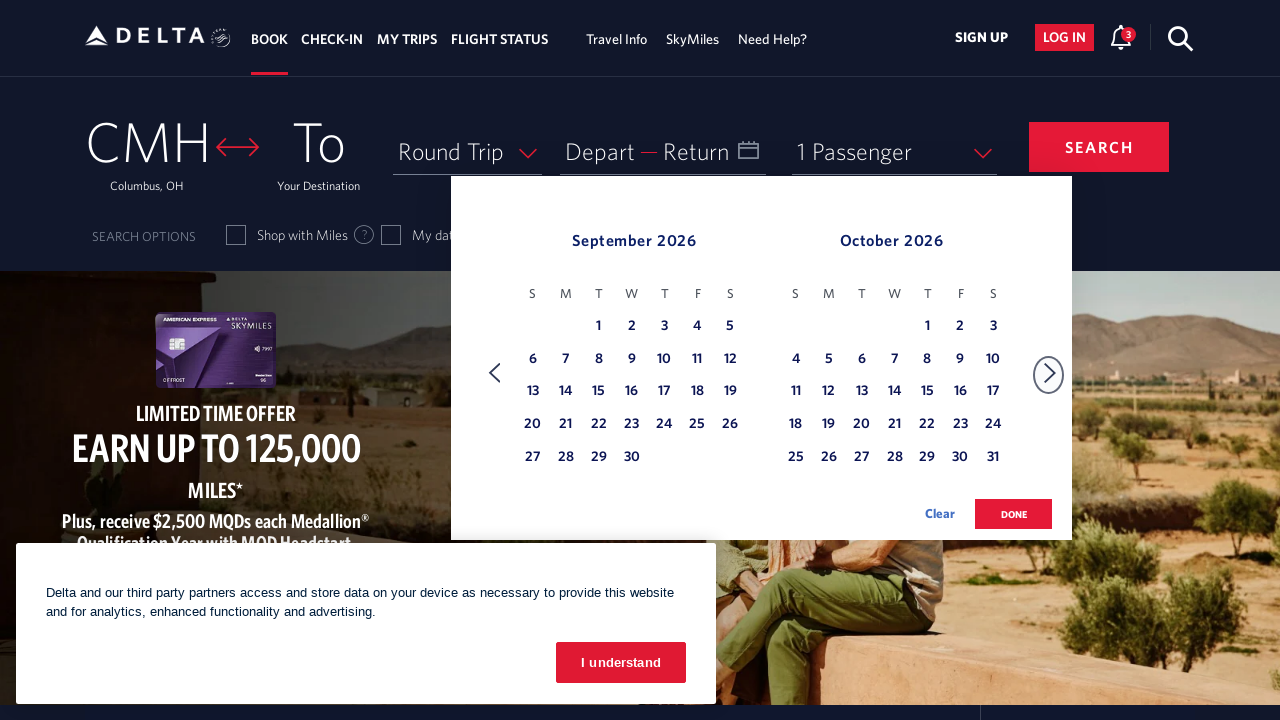

Clicked Next button to navigate to next month for departure date at (1050, 373) on xpath=//span[text() = 'Next']
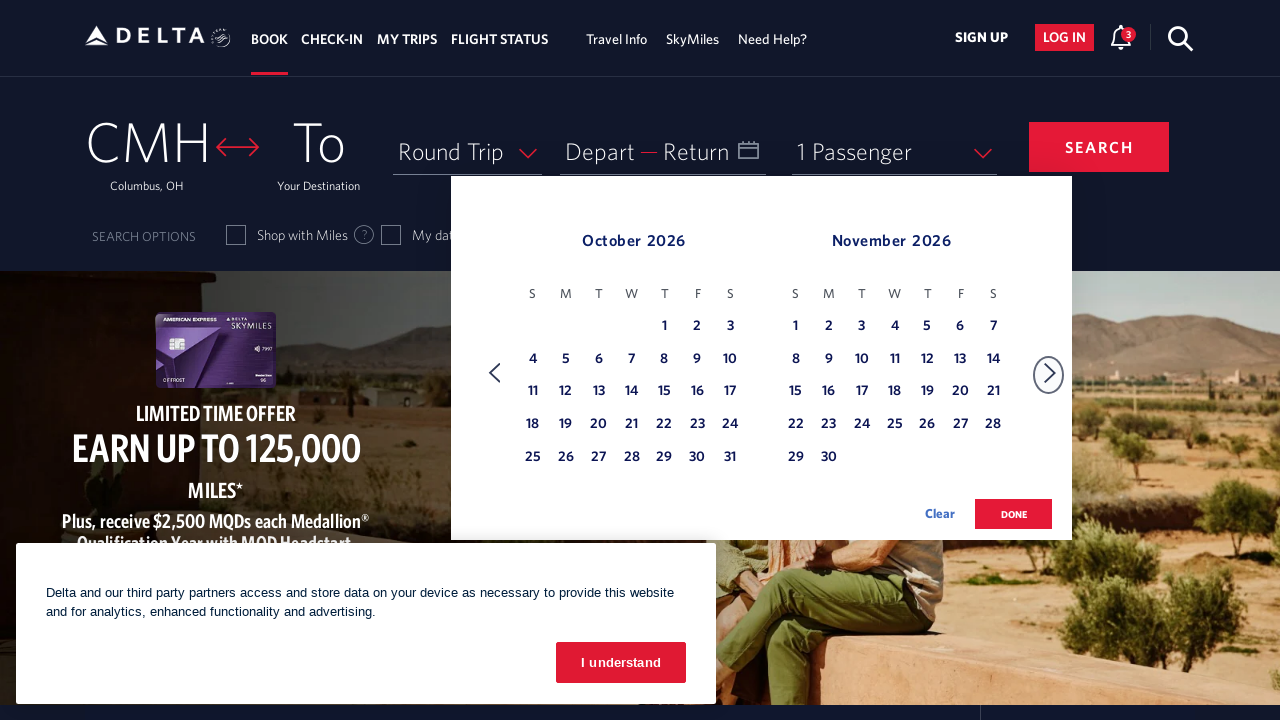

Retrieved departure month: October
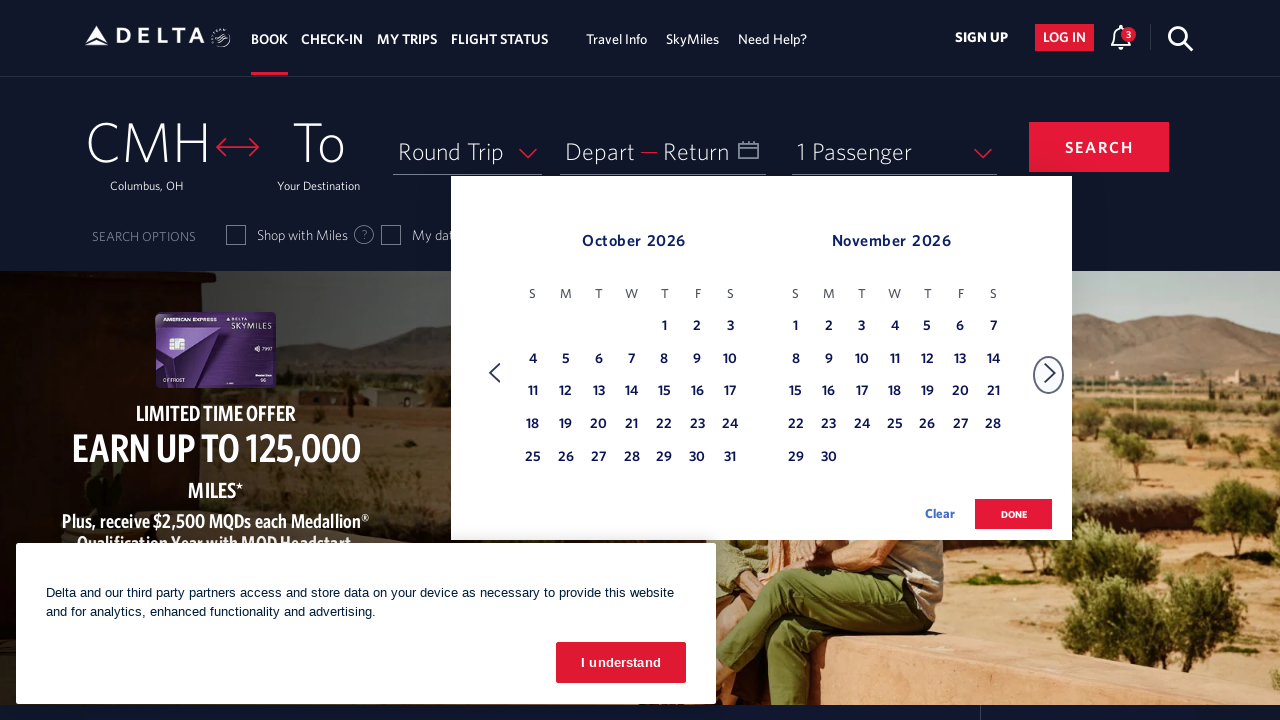

Selected October 11th as departure date at (533, 392) on xpath=//tbody[@class='dl-datepicker-tbody-0']/tr/td >> nth=21
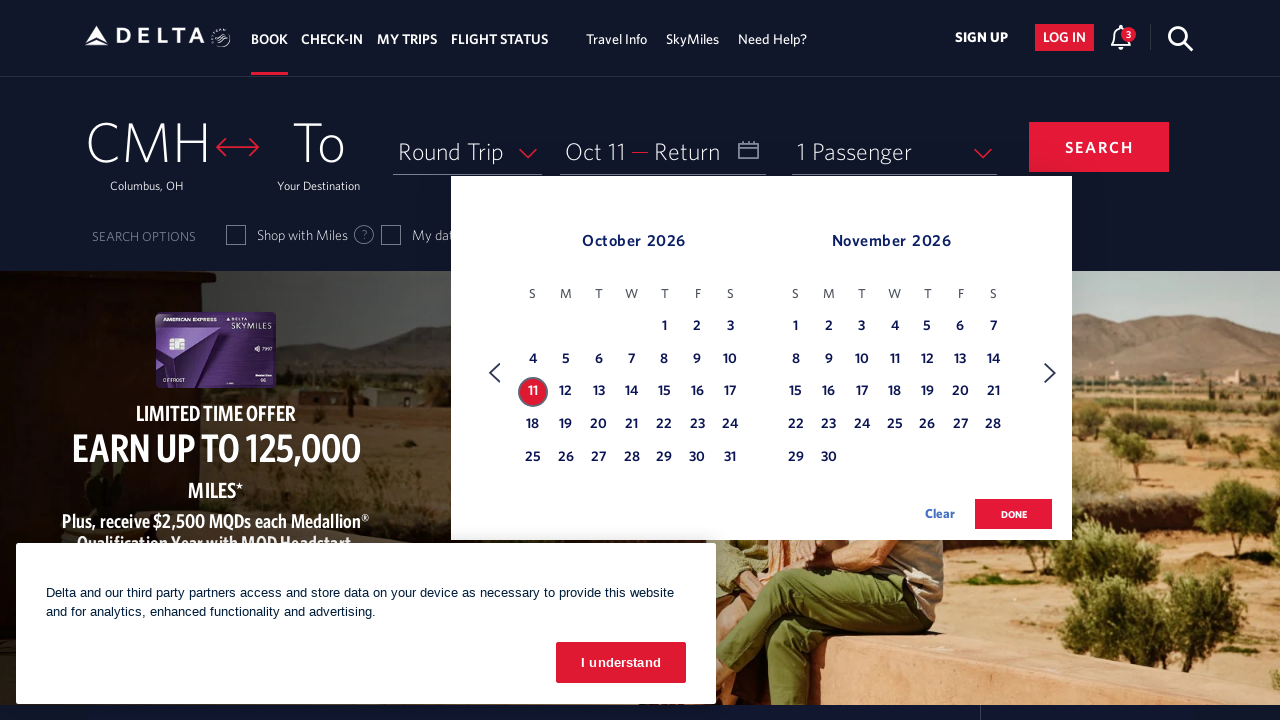

Retrieved return month: November
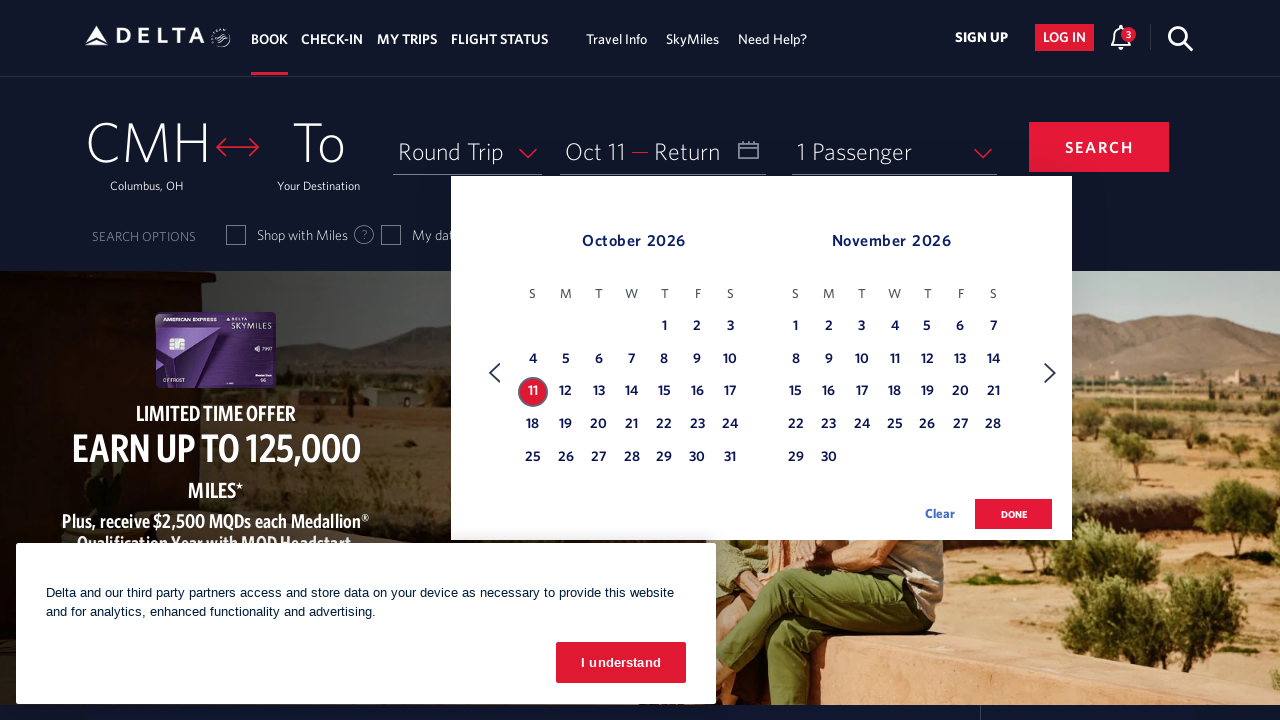

Clicked Next button to navigate to next month for return date at (1050, 373) on xpath=//span[text() = 'Next']
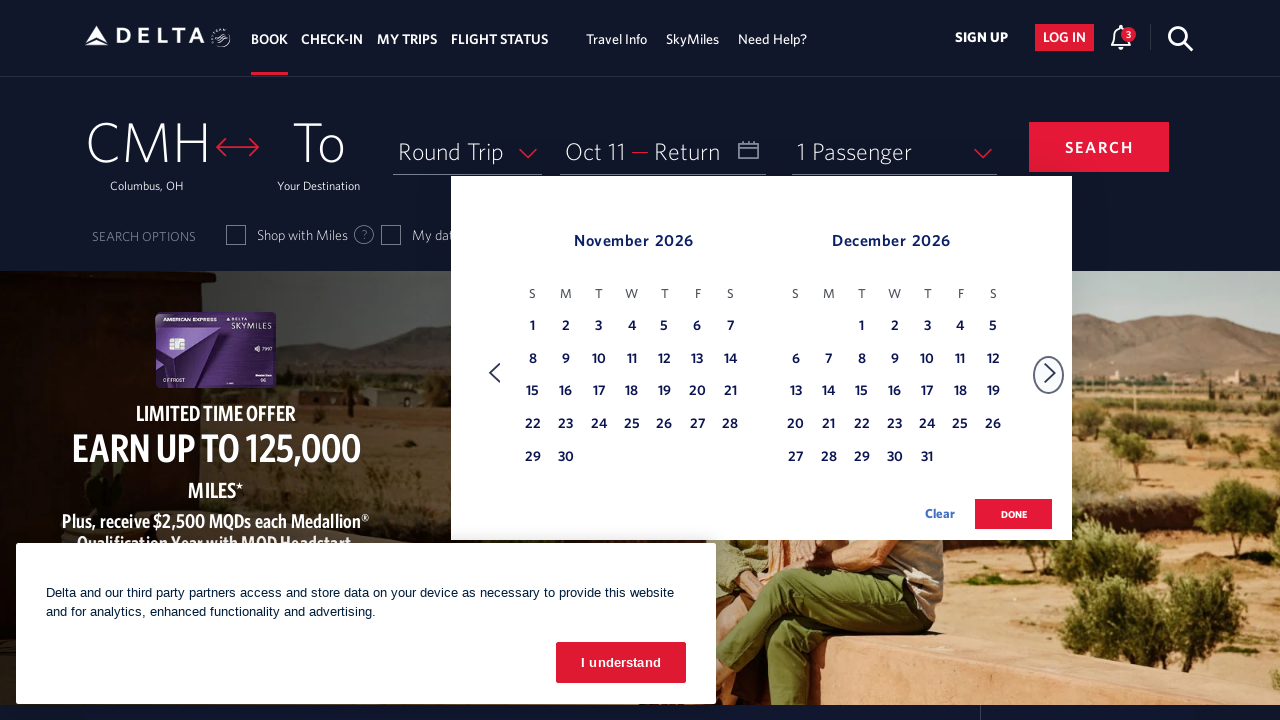

Retrieved return month: December
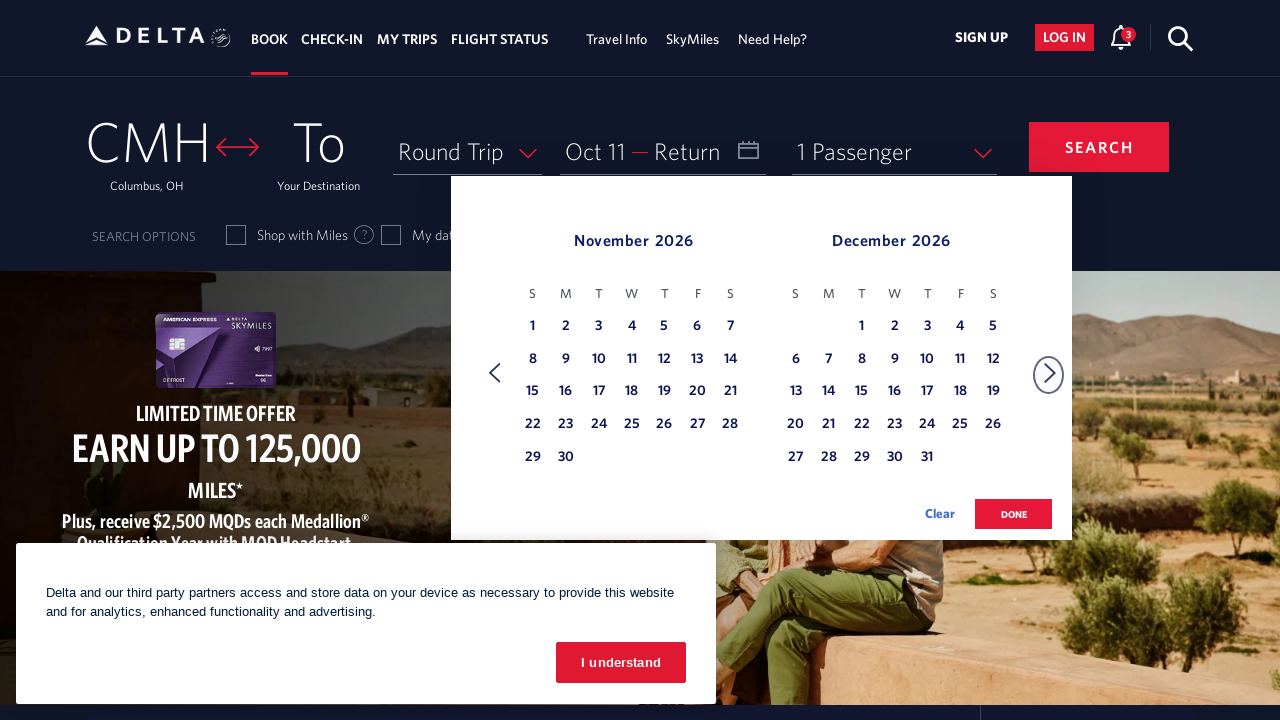

Selected December 20th as return date at (796, 425) on xpath=//tbody[@class='dl-datepicker-tbody-1']/tr/td >> nth=28
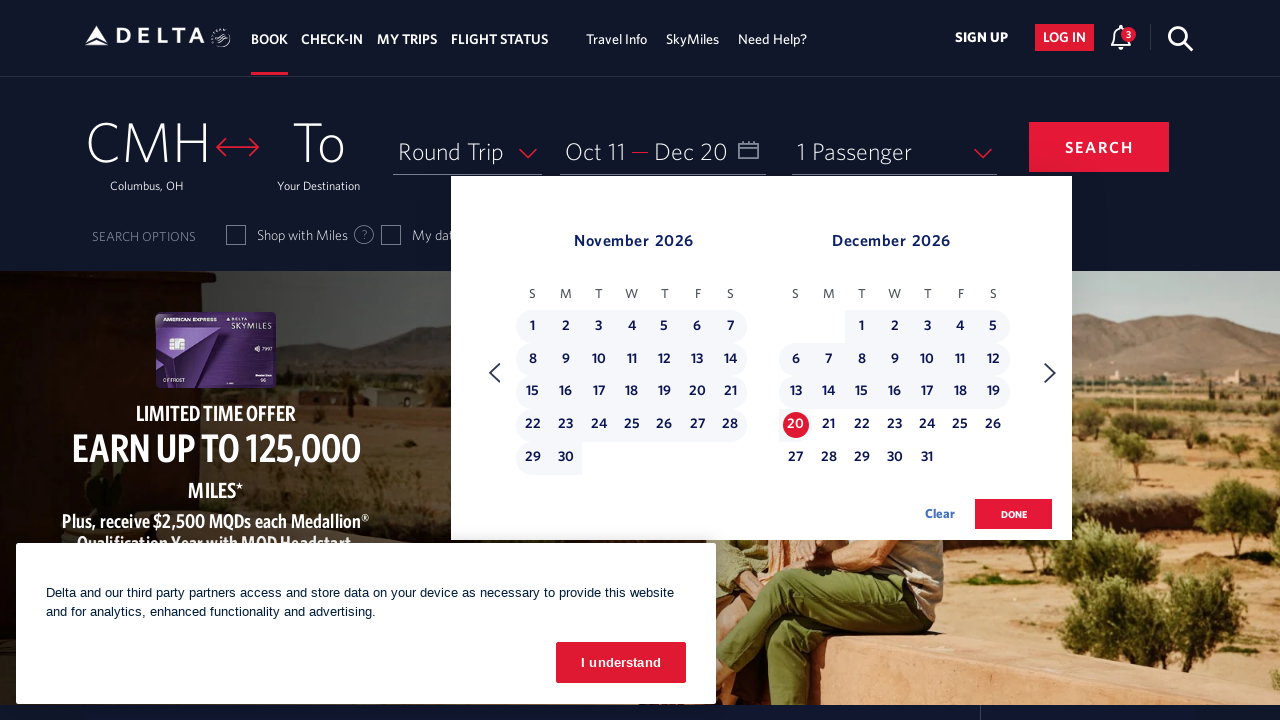

Clicked Done button to confirm date selection at (1014, 514) on .donebutton
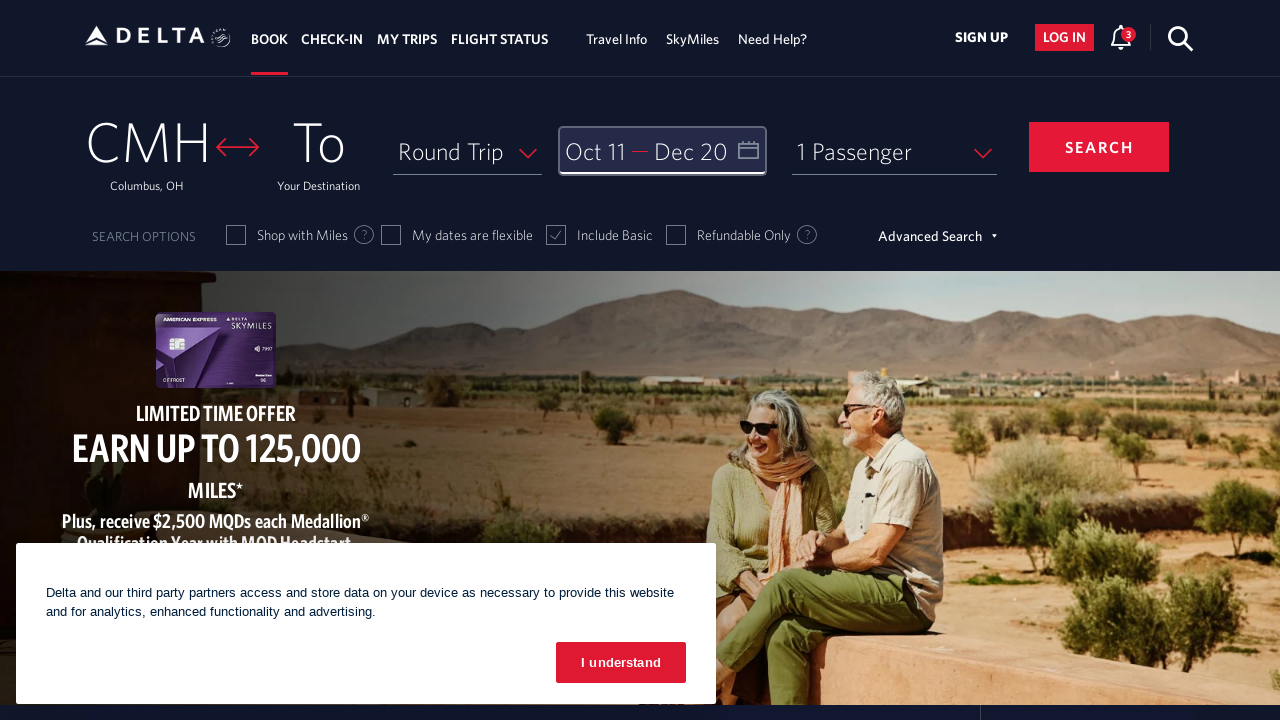

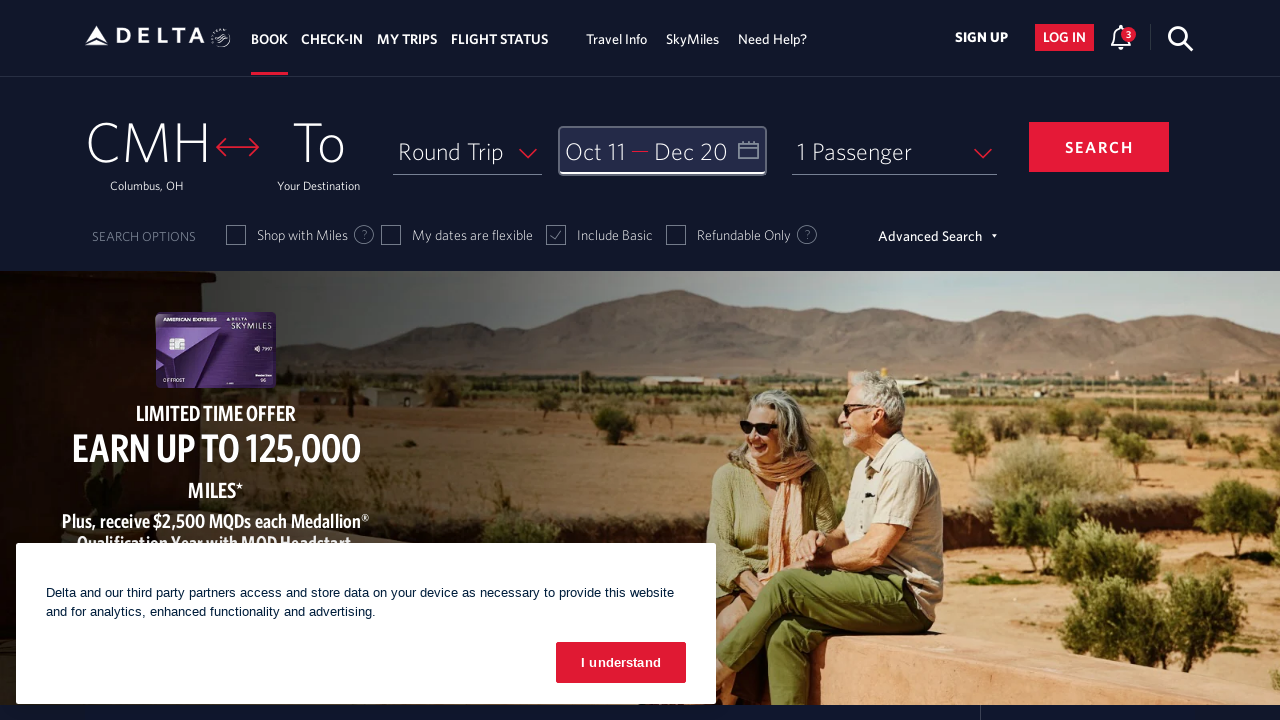